Tests keyboard actions on a text comparison website by entering text in the first text area, selecting all (Ctrl+A), copying (Ctrl+C), tabbing to the next field, and pasting (Ctrl+V) the content.

Starting URL: https://text-compare.com/

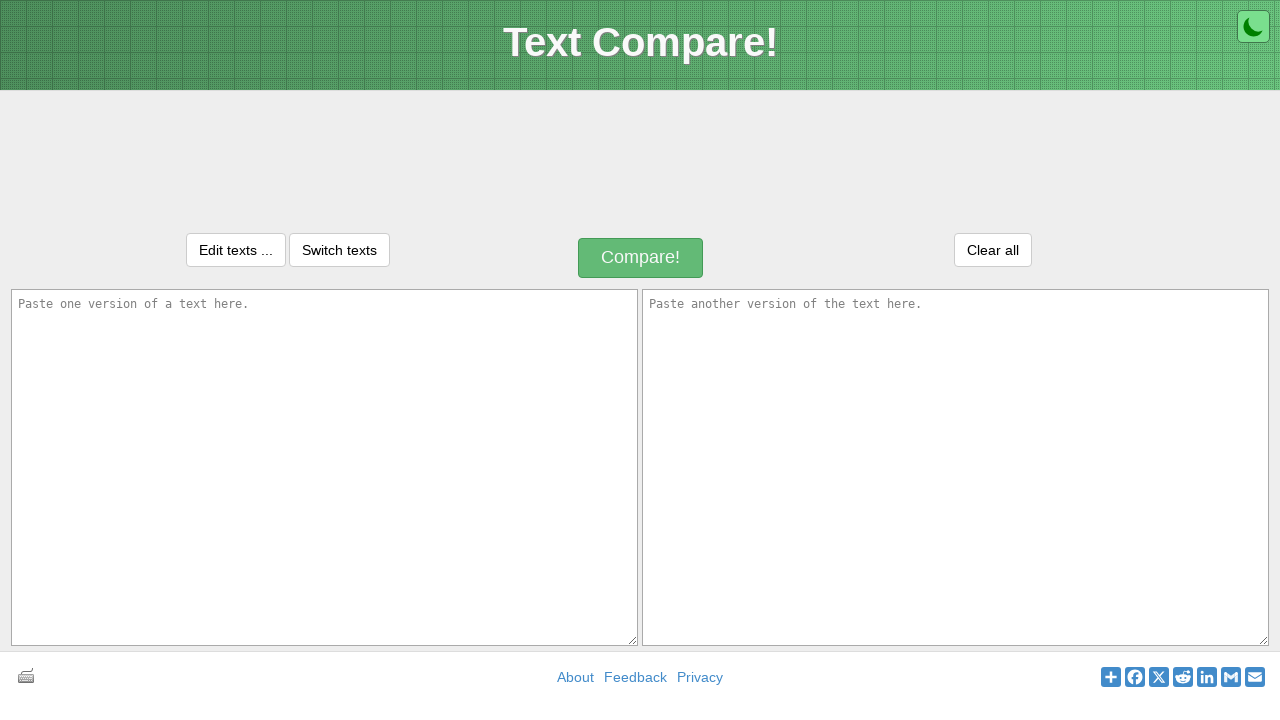

Navigated to text-compare.com
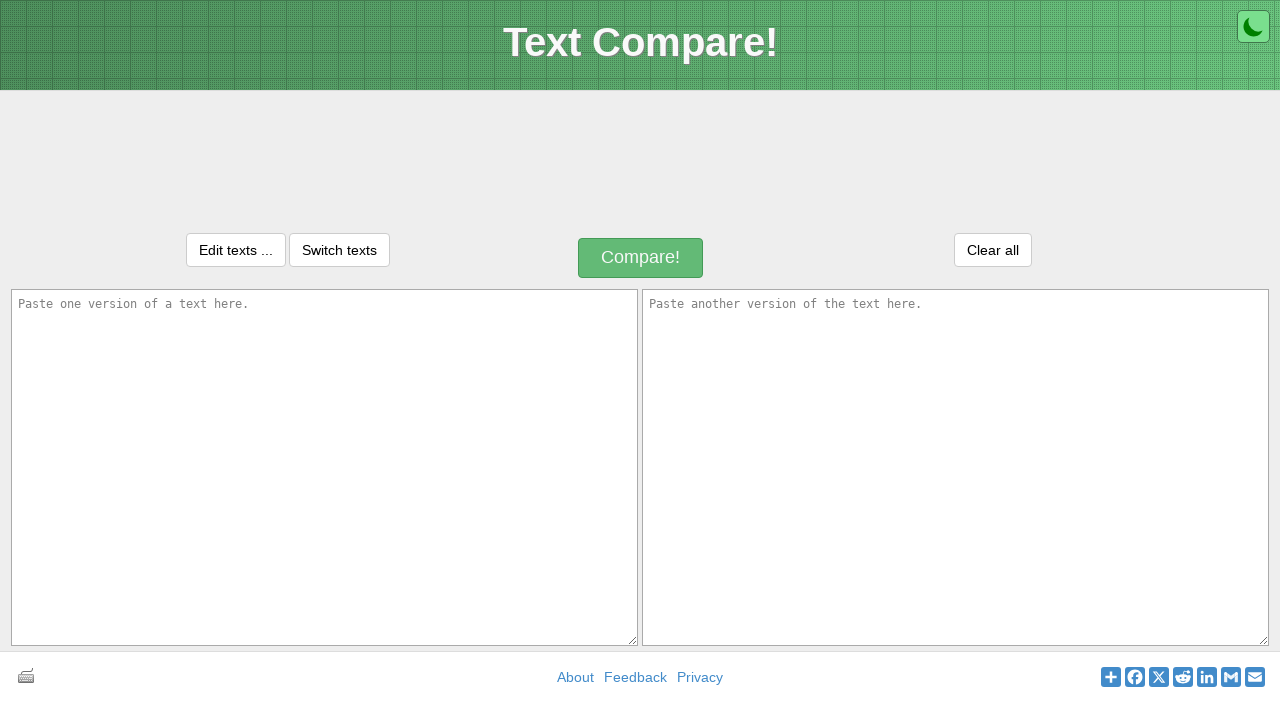

Filled first text area with 'WELCOME TO SELENIUM' on textarea[name='text1']
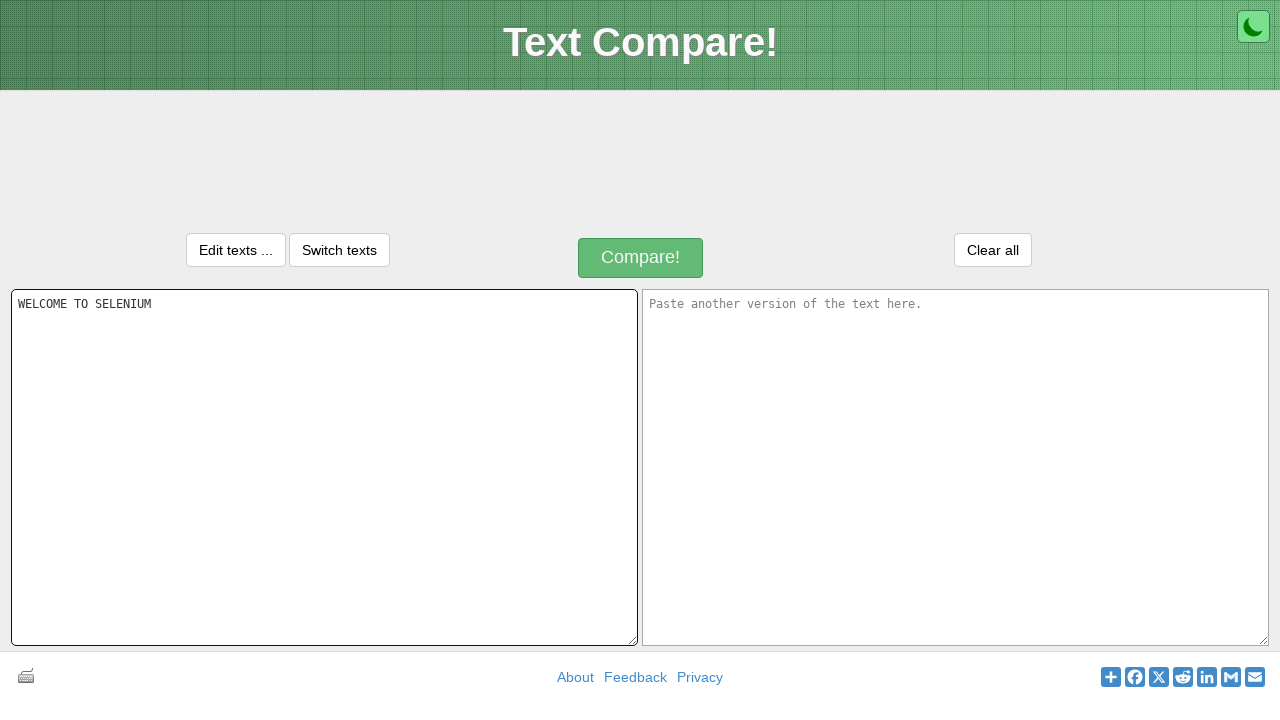

Clicked on first text area to ensure focus at (324, 467) on textarea[name='text1']
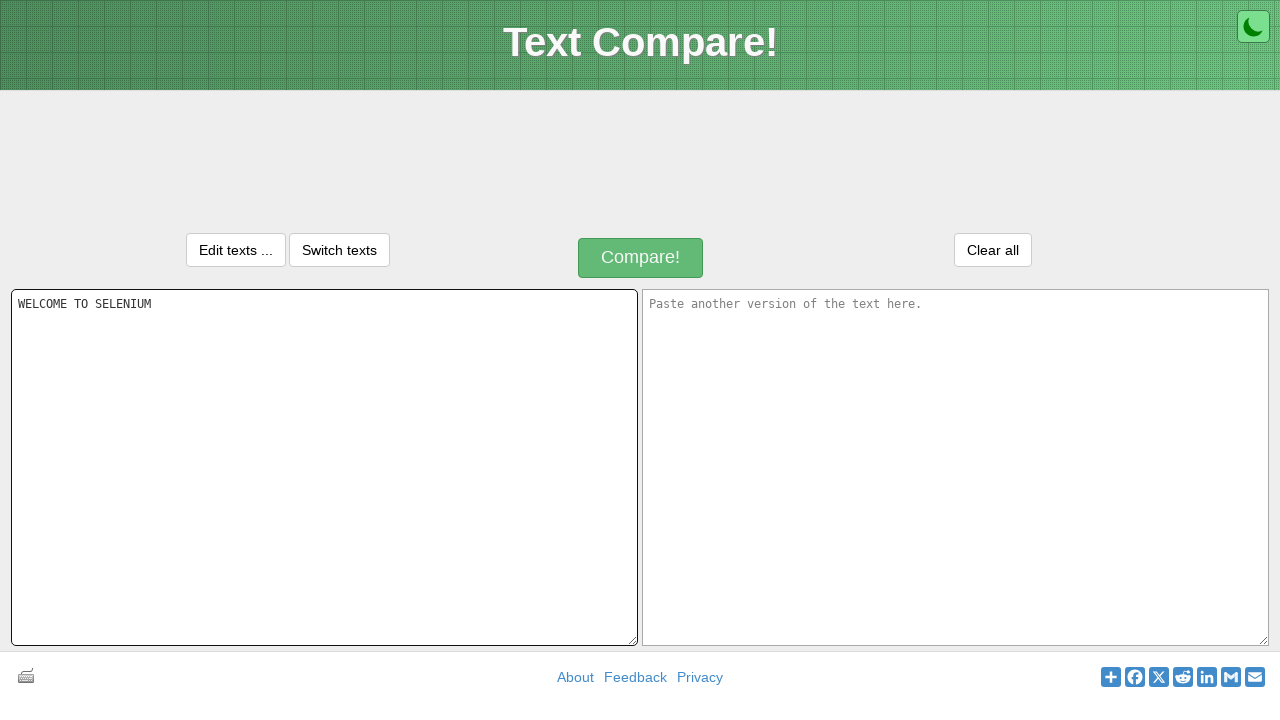

Selected all text in first text area using Ctrl+A
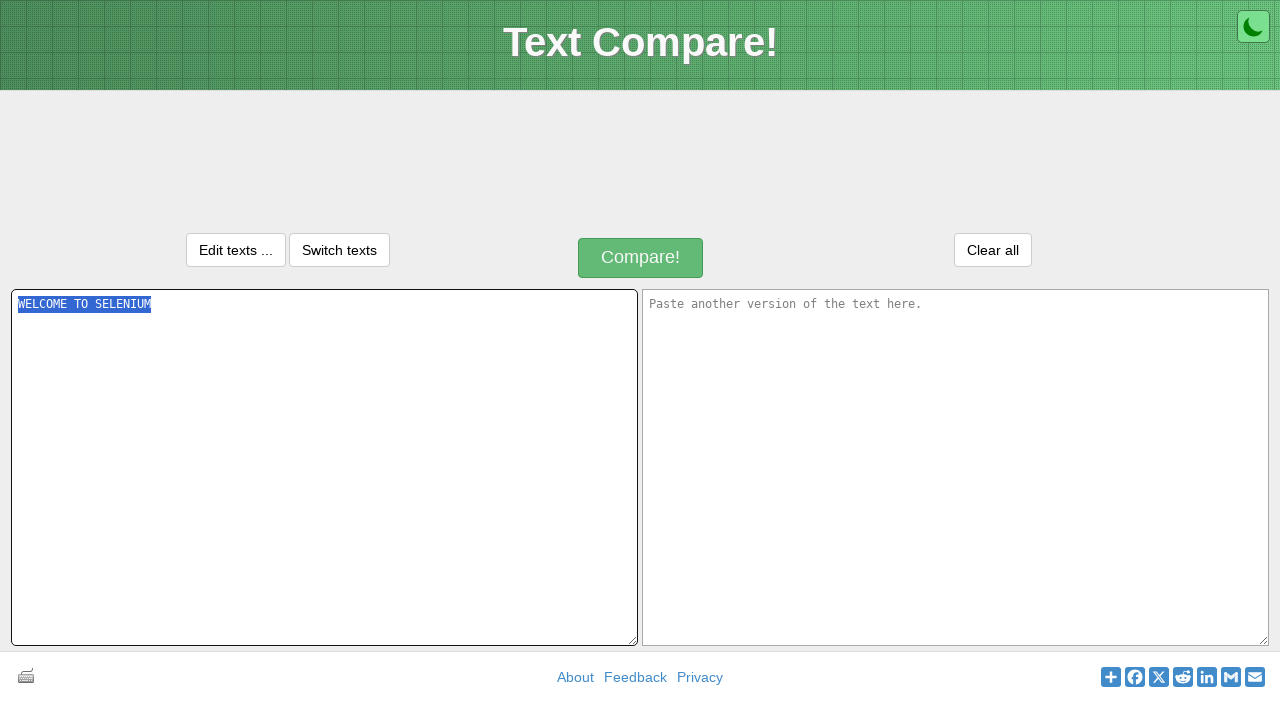

Copied selected text using Ctrl+C
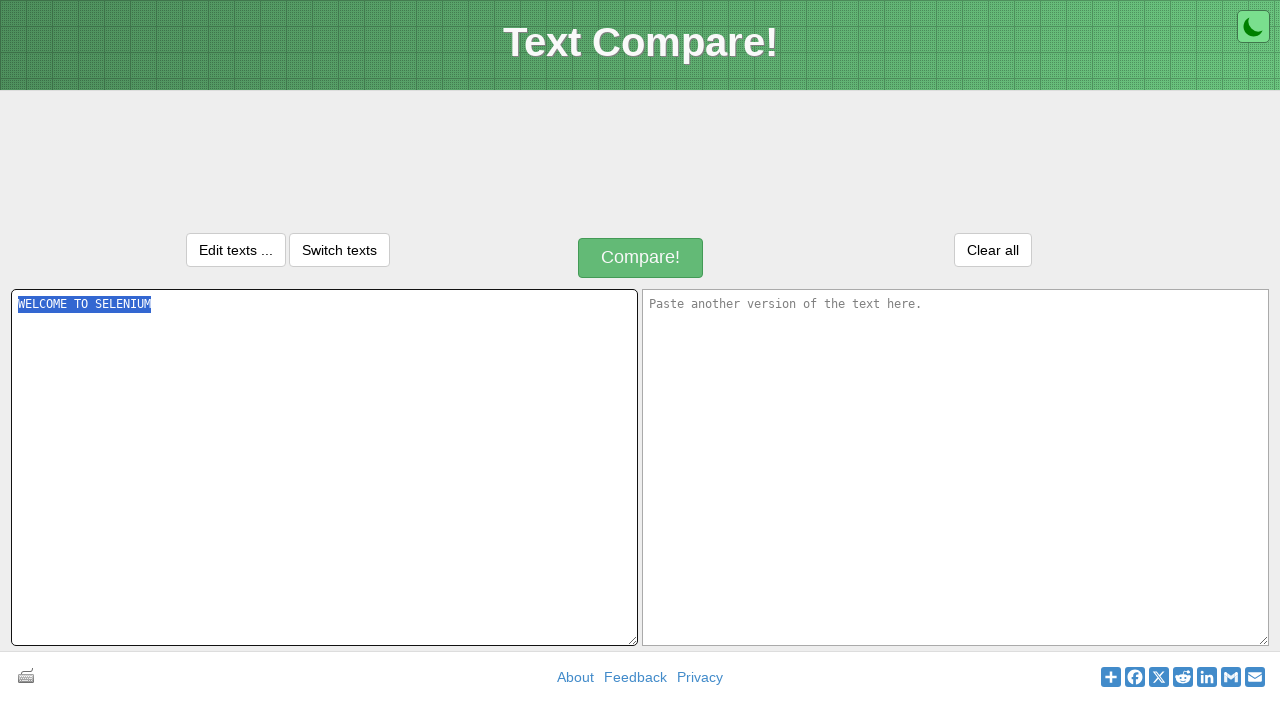

Pressed Tab to move to second text area
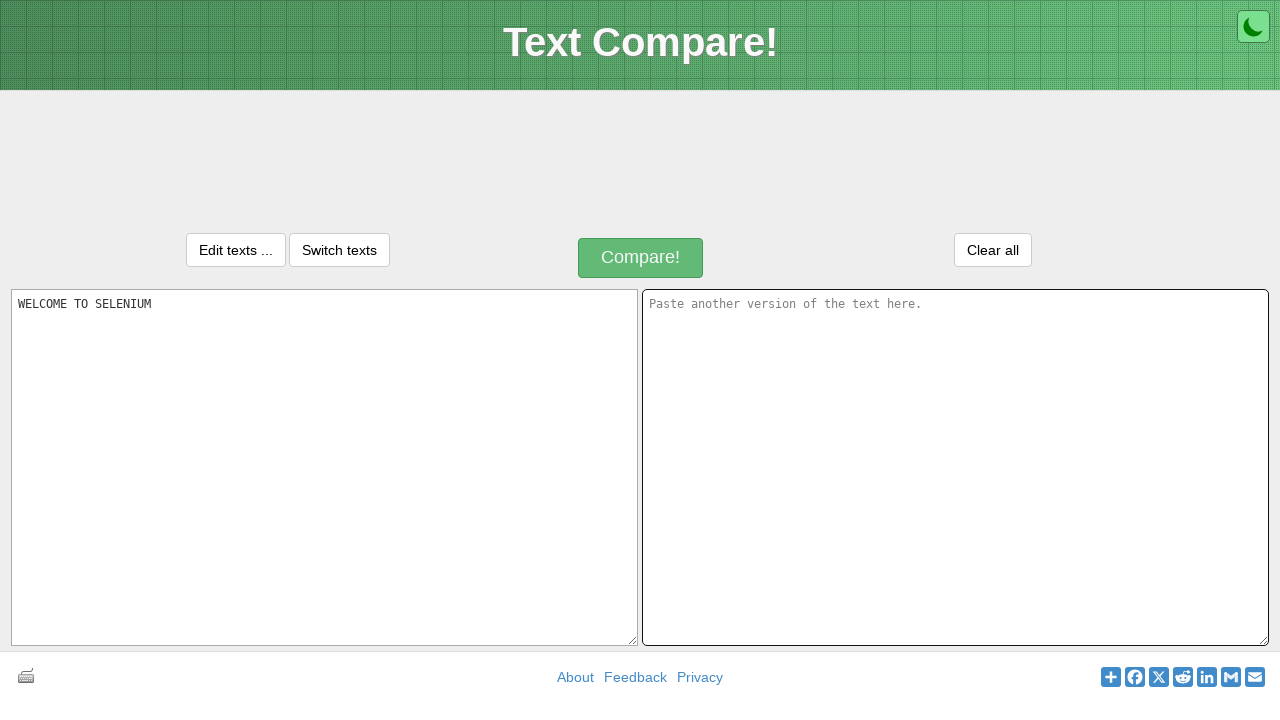

Pasted copied text into second text area using Ctrl+V
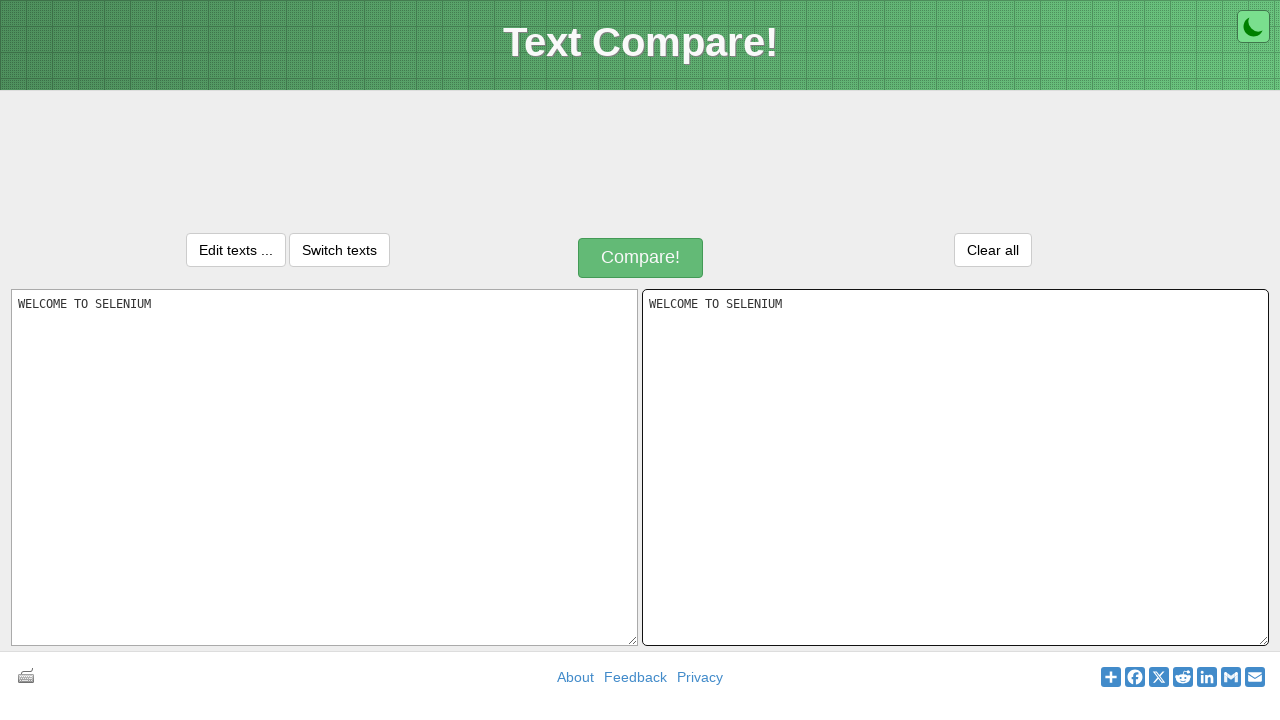

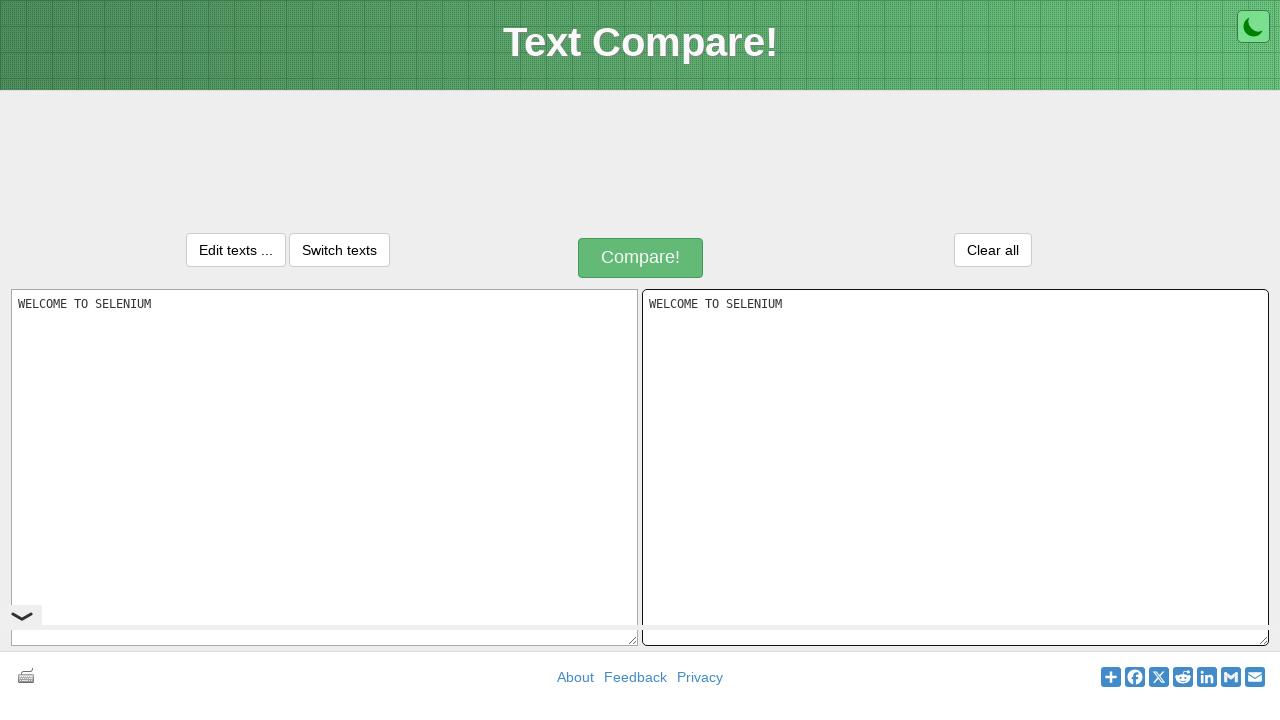